Navigates to korpa.ba homepage and waits for the page to load

Starting URL: https://www.korpa.ba/

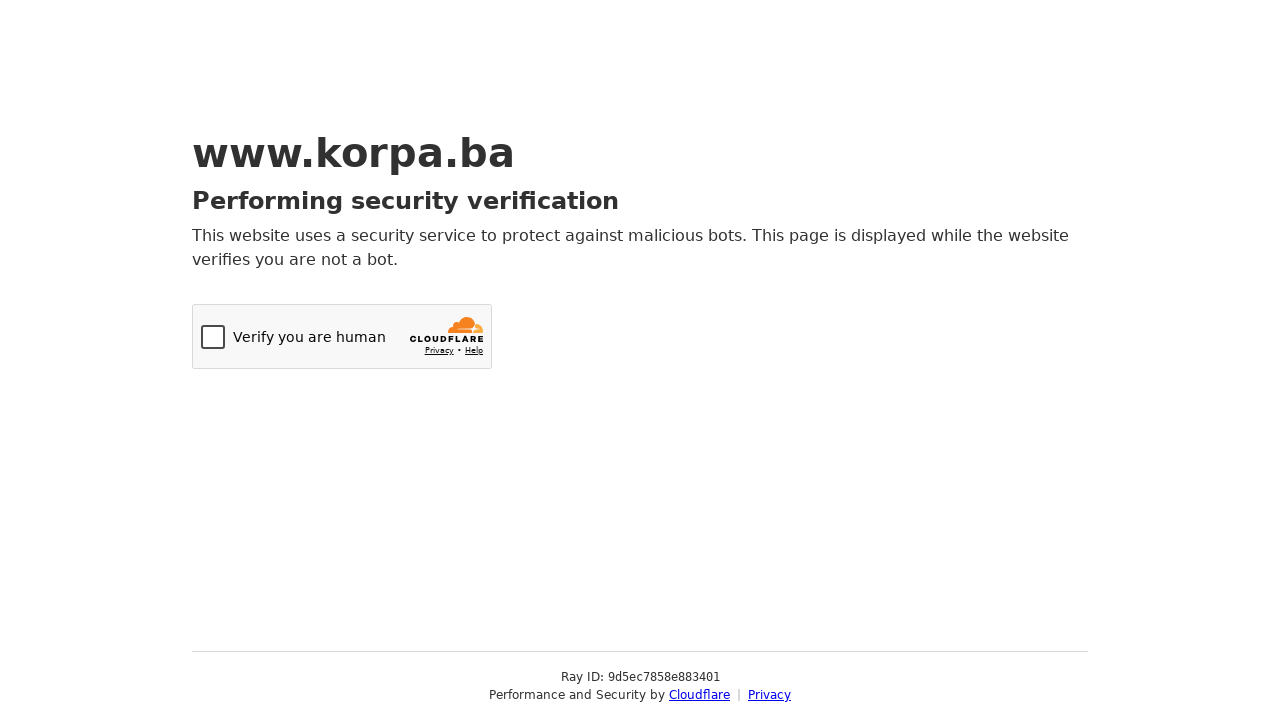

Navigated to korpa.ba homepage
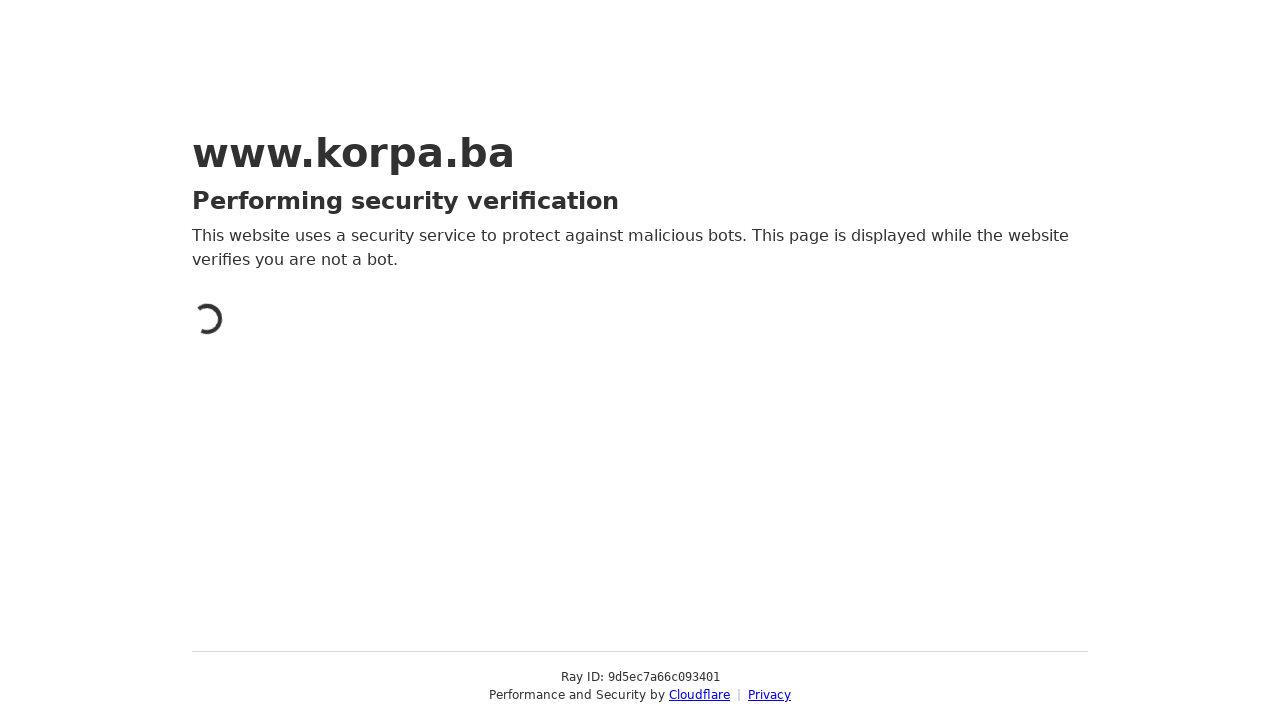

Page fully loaded - networkidle state reached
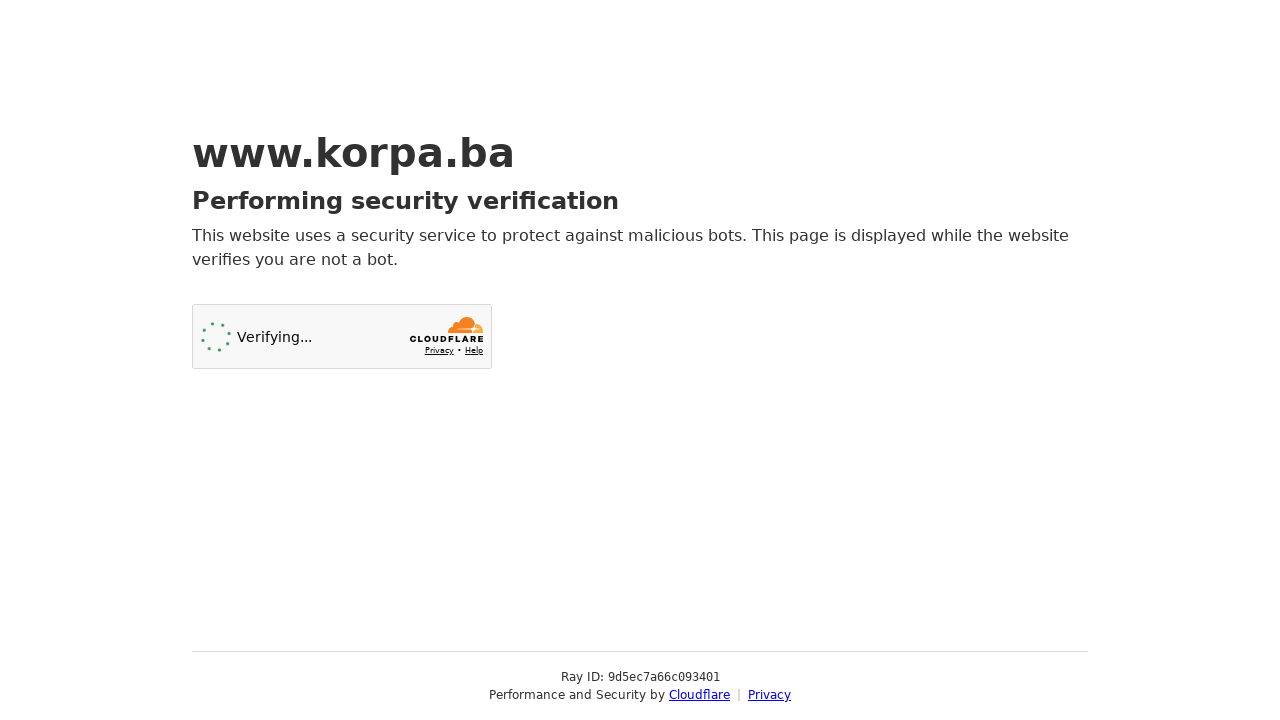

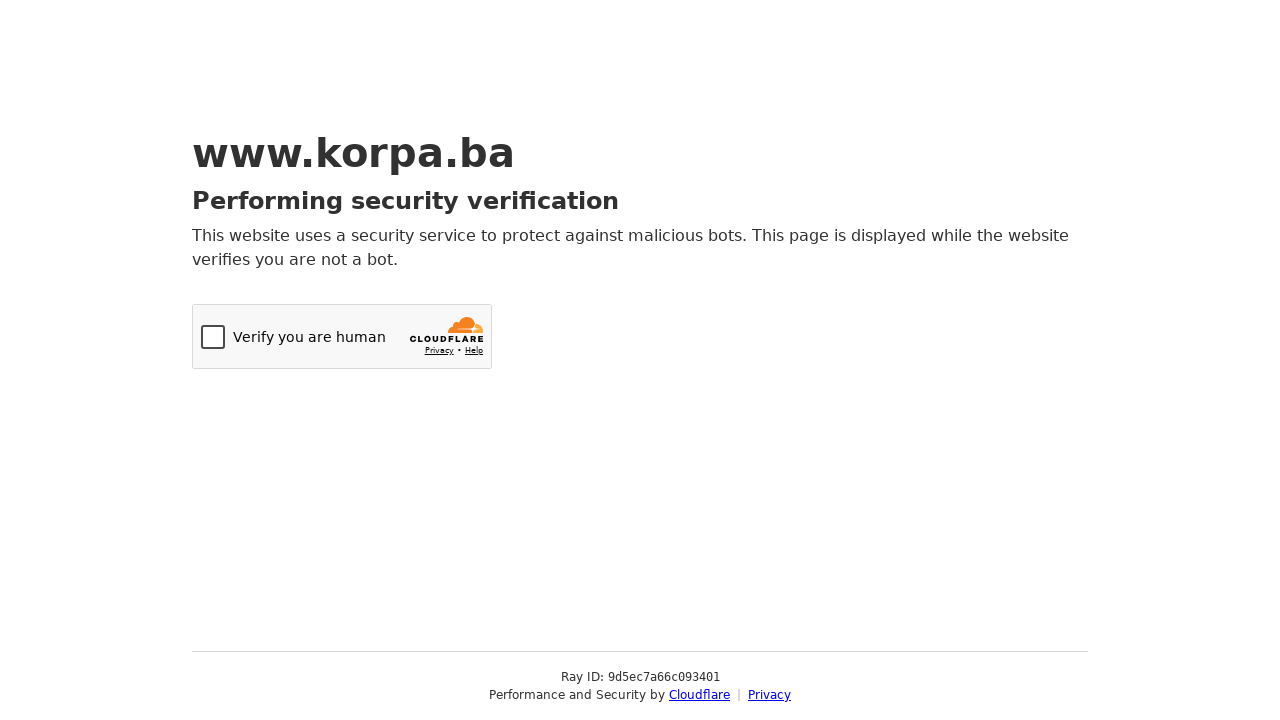